Tests the initial user view of a quiz application by waiting for the page to load and verifying that the compact badges section is present and visible.

Starting URL: https://quizer-fa7lyjl0c-cubaseuser3-ais-projects.vercel.app/

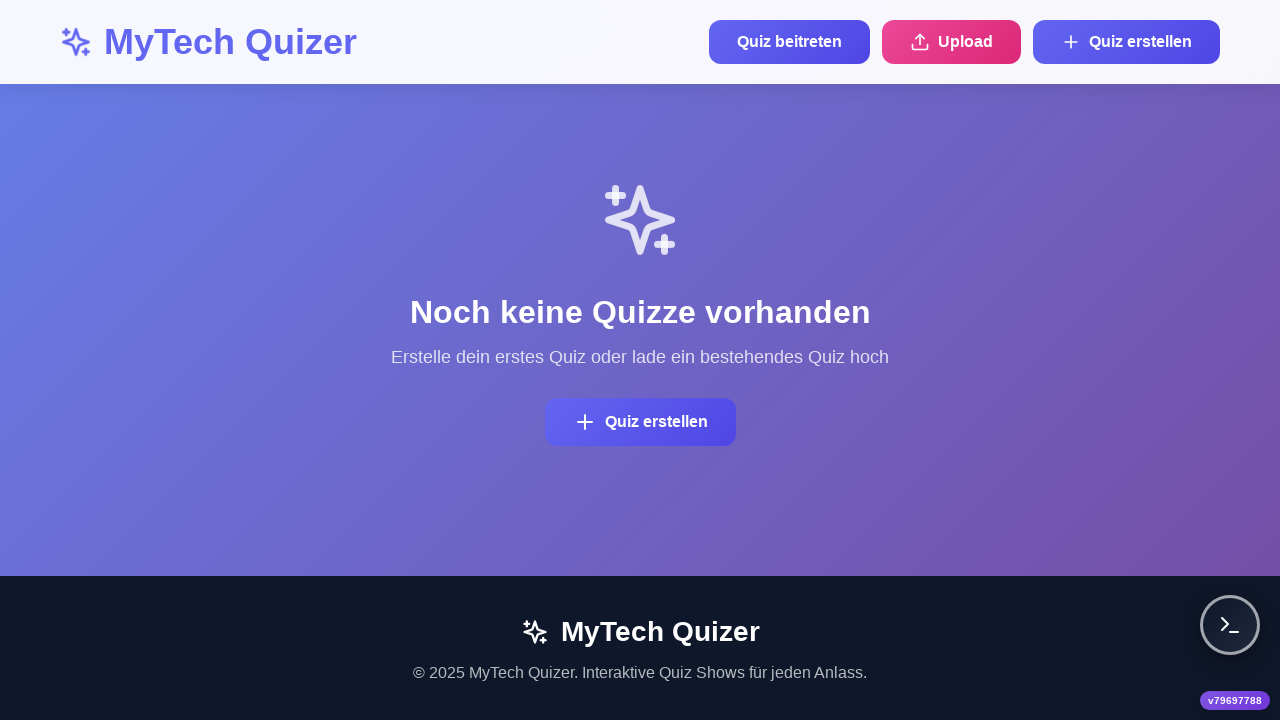

Waited 5 seconds for page content to load from backend
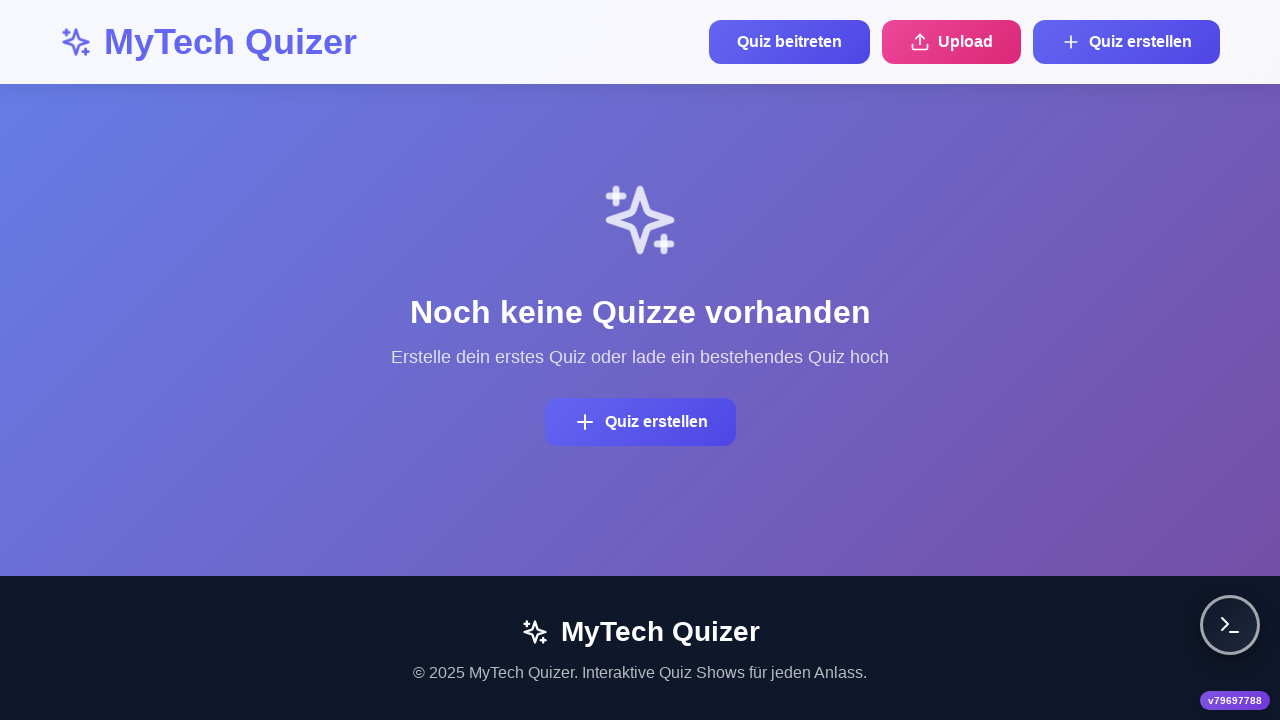

Compact badges section appeared on the page
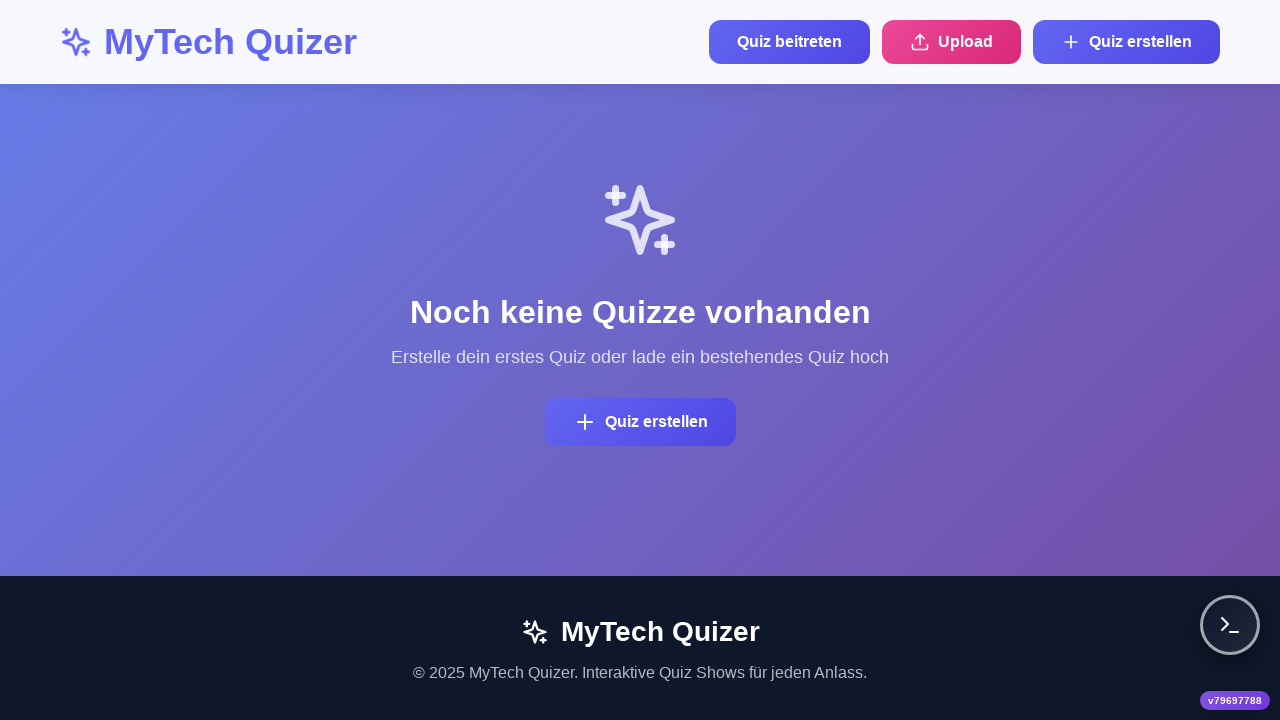

Compact badges section loaded with content items
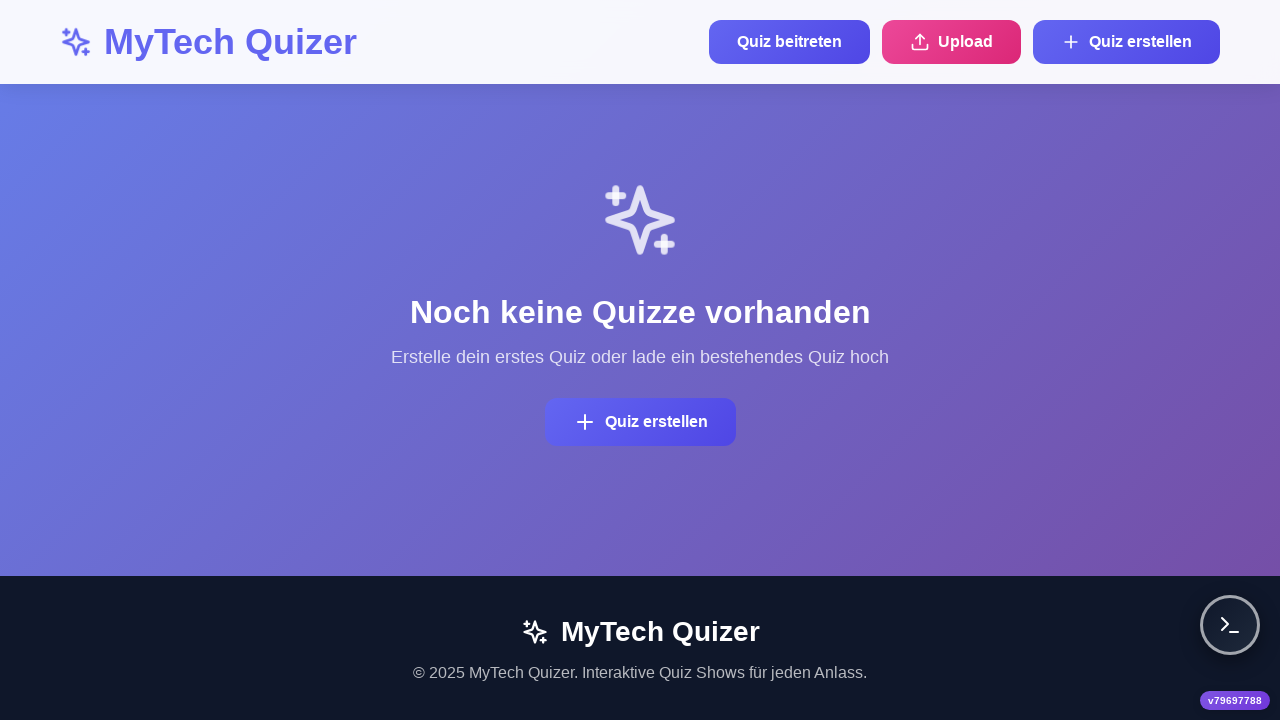

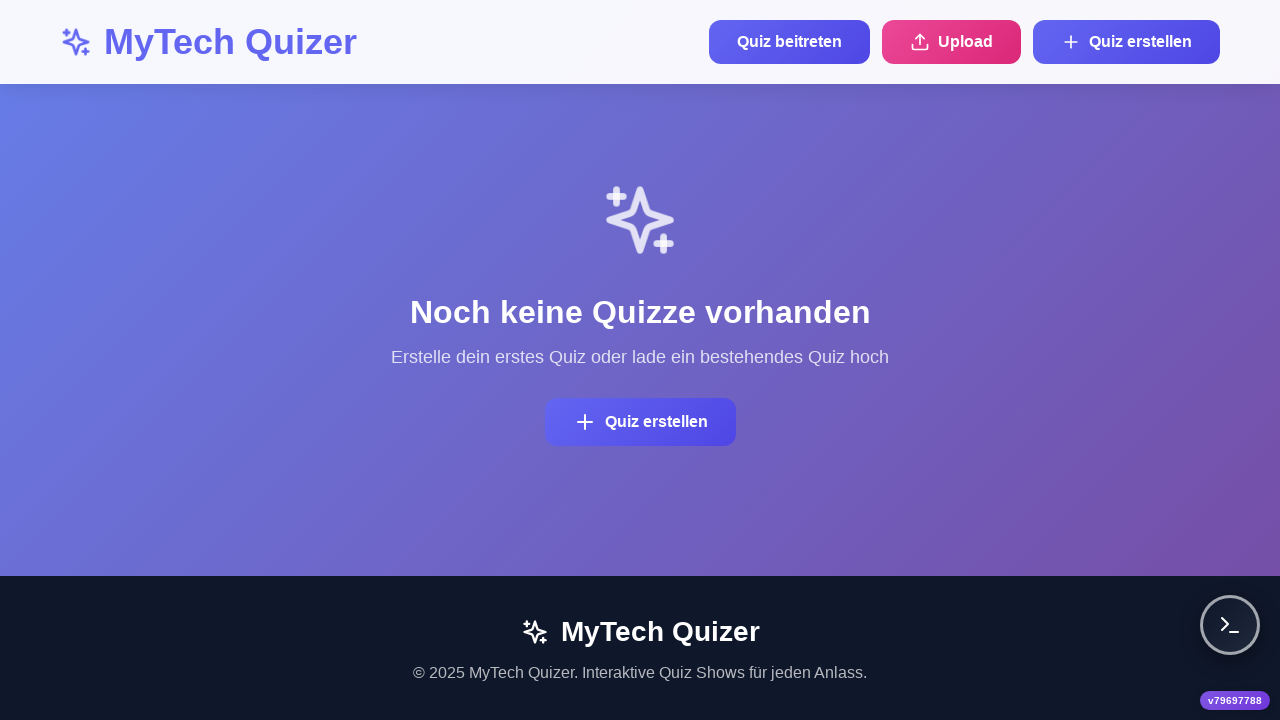